Navigates to a forms page and interacts with a dropdown select element, verifying that the dropdown options are present and can be accessed.

Starting URL: https://letcode.in/forms

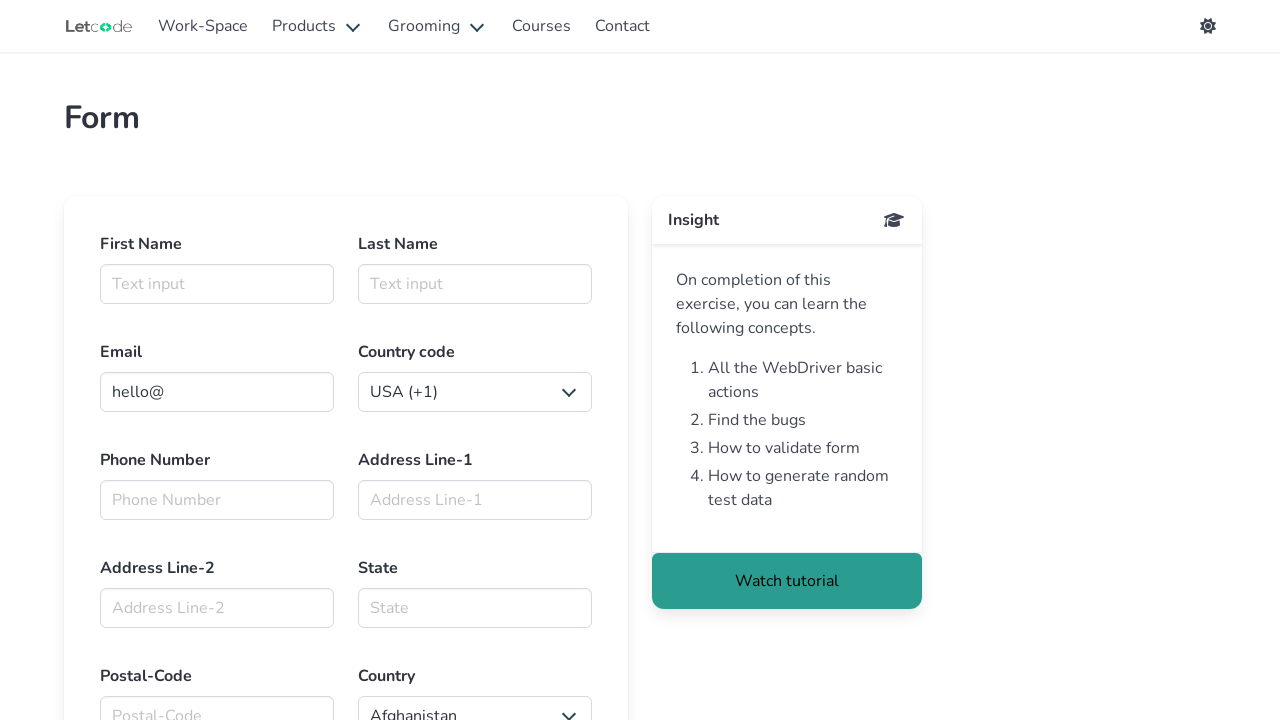

Waited for dropdown element to become visible
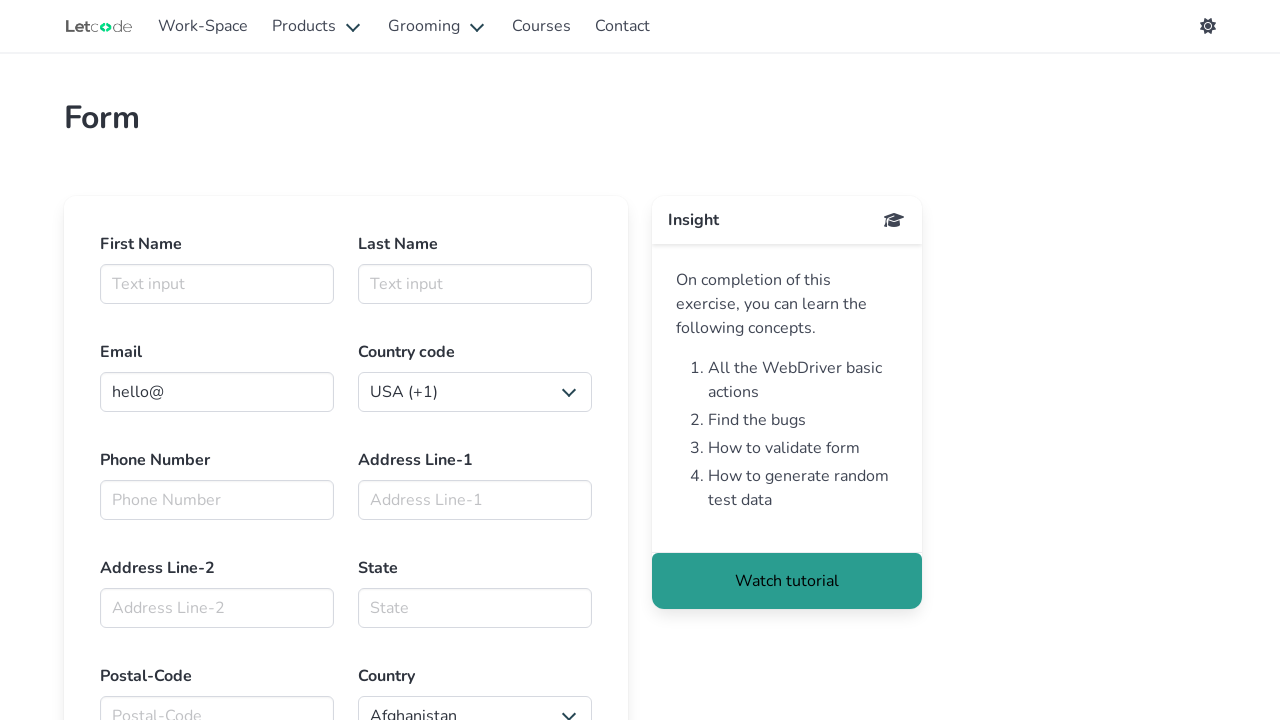

Located dropdown element in form
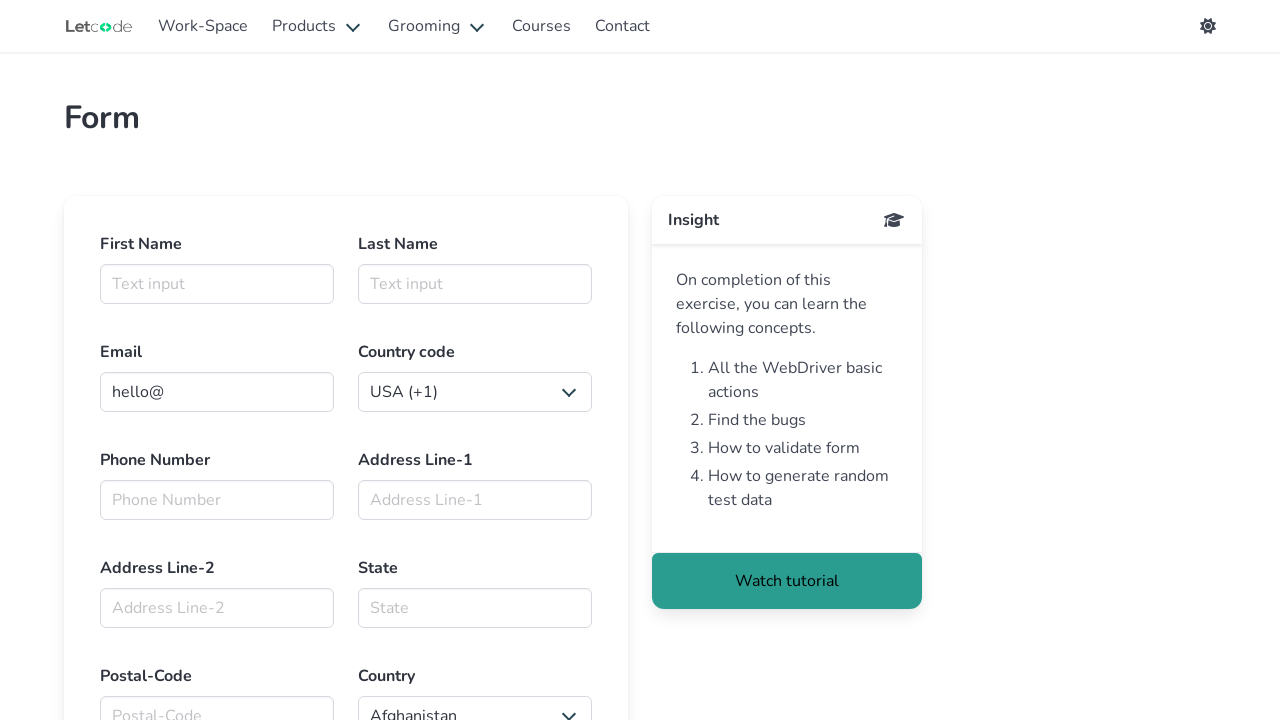

Clicked dropdown to open options at (475, 392) on form select >> nth=0
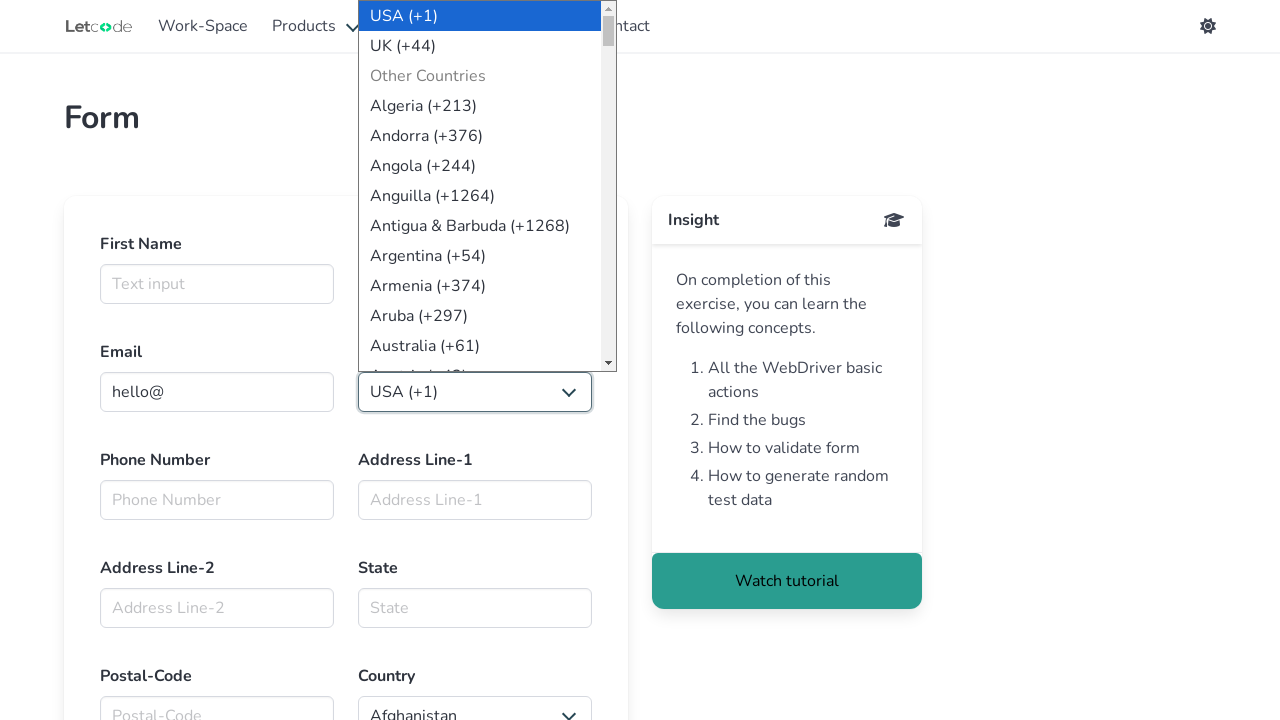

Selected first non-empty option from dropdown on form select >> nth=0
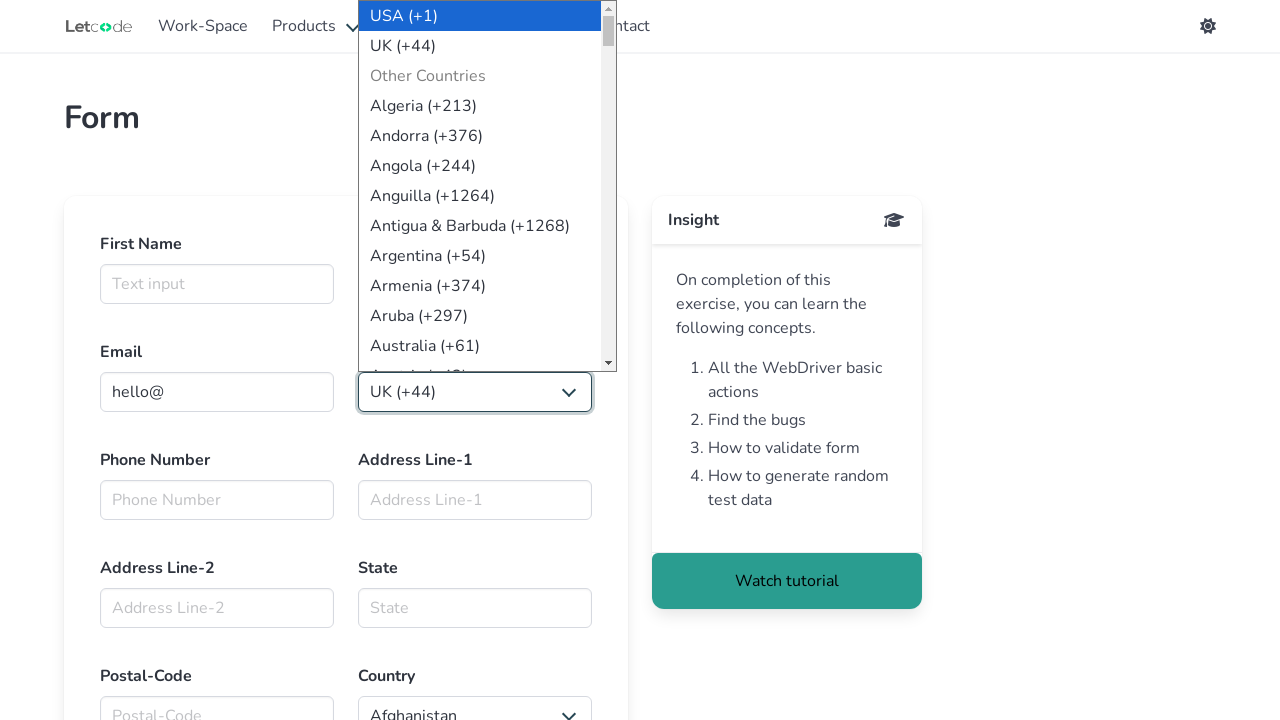

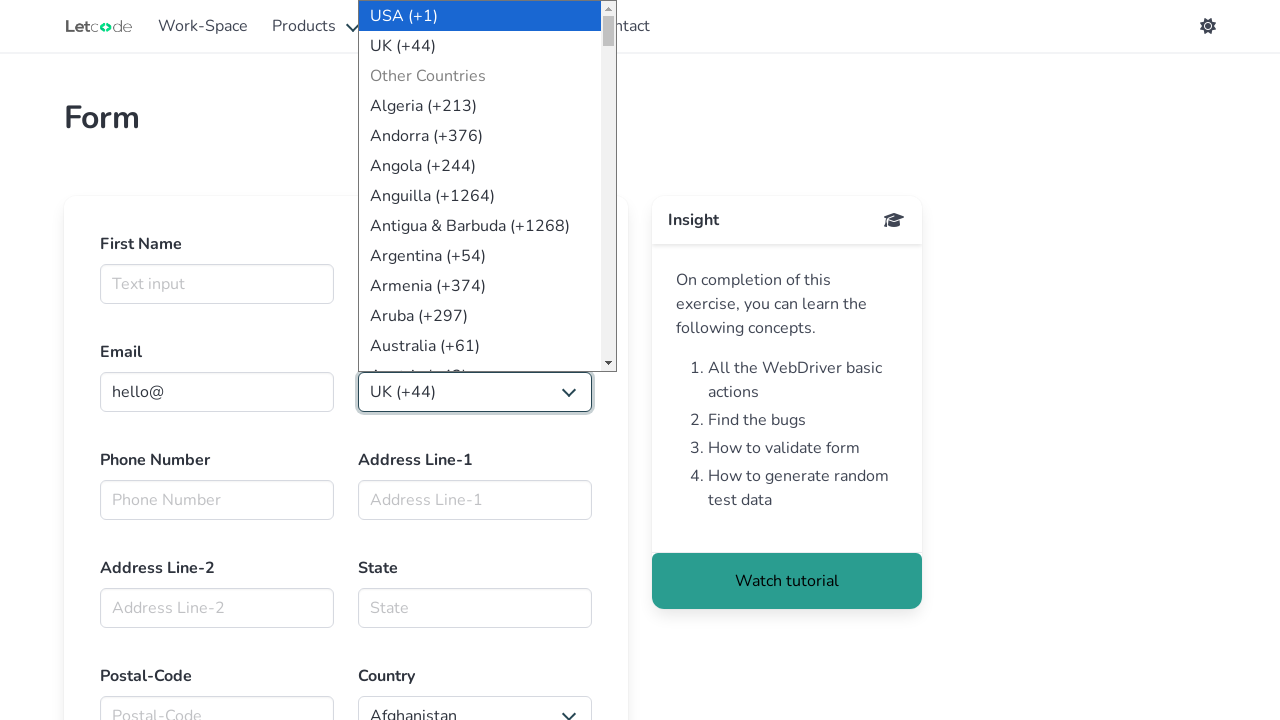